Tests web table functionality by adding a new record with user details (first name, last name, email, age, salary, department) and then deleting an existing record from the table.

Starting URL: https://demoqa.com/webtables

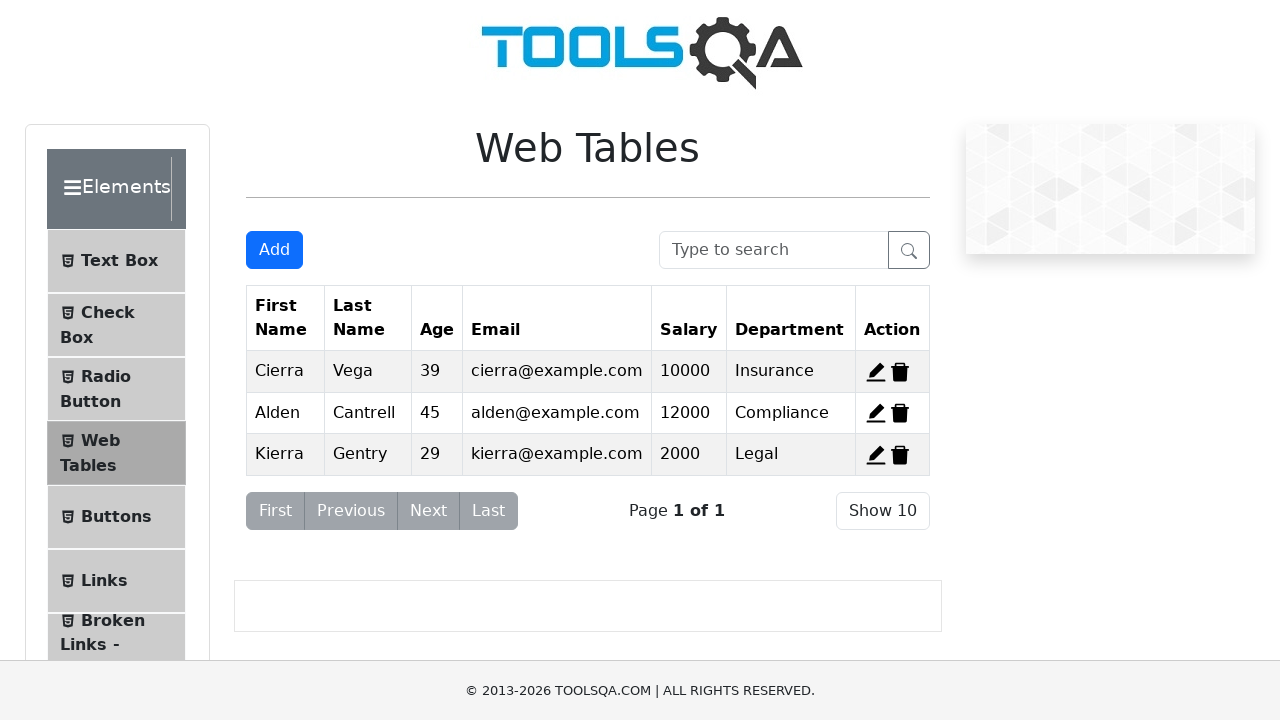

Clicked 'Add New Record' button to open the form at (274, 250) on #addNewRecordButton
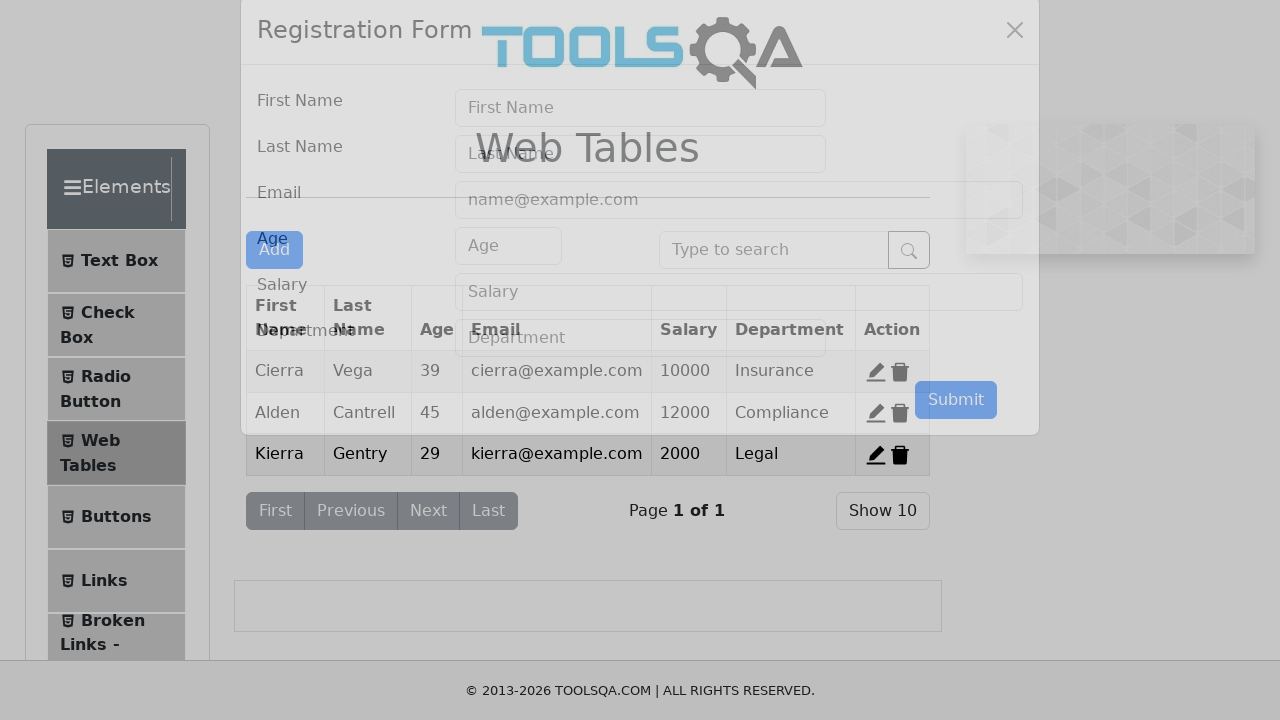

Filled first name field with 'aniket' on #firstName
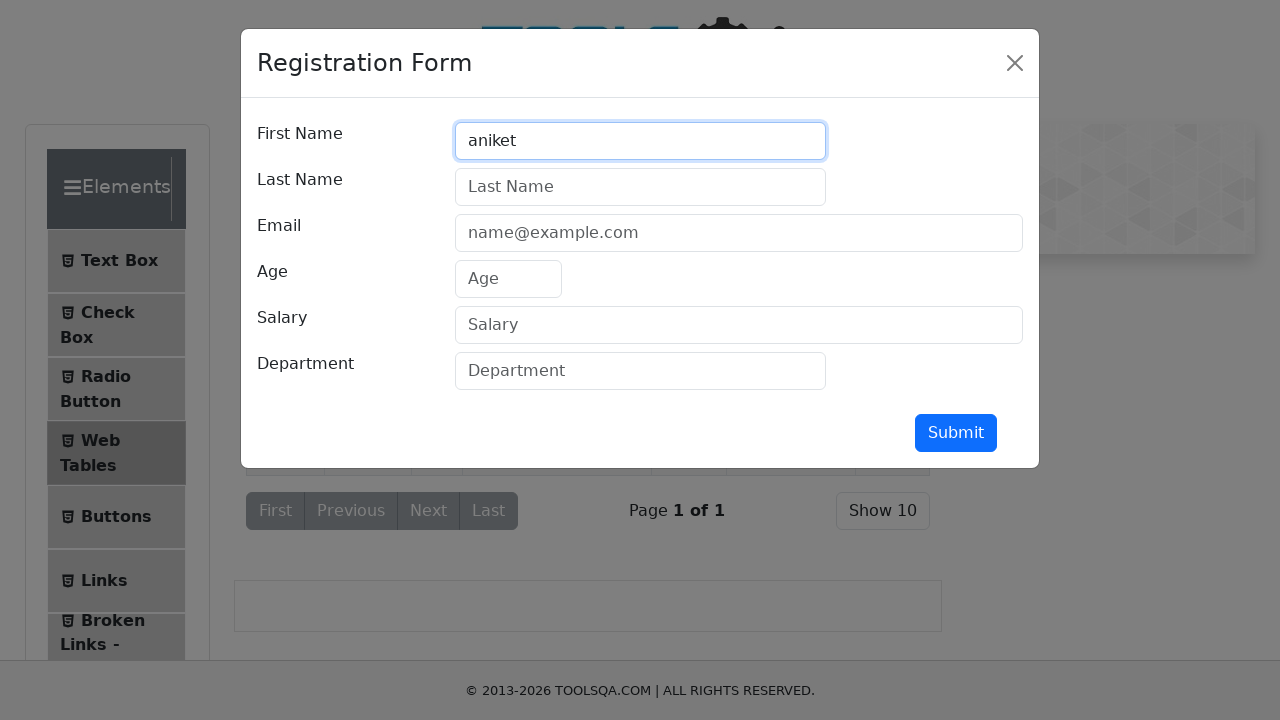

Filled last name field with 'patil' on #lastName
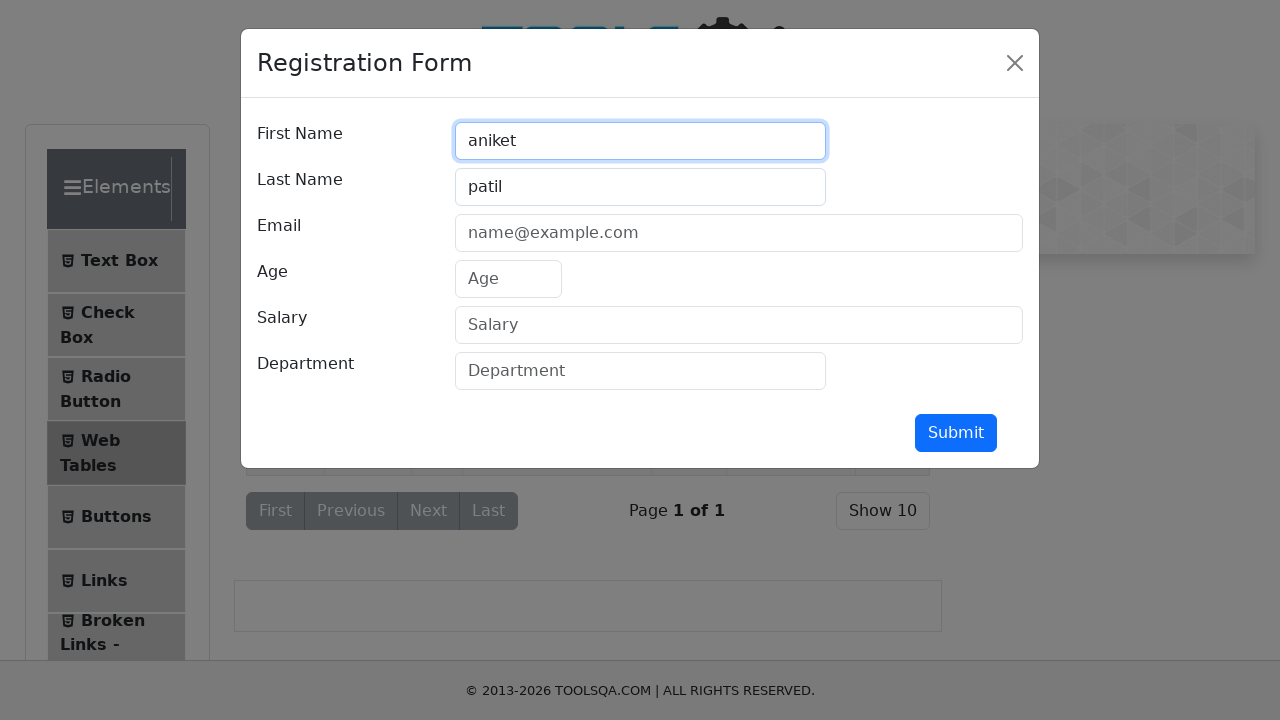

Filled email field with 'aniketpatil7733@gmail.com' on #userEmail
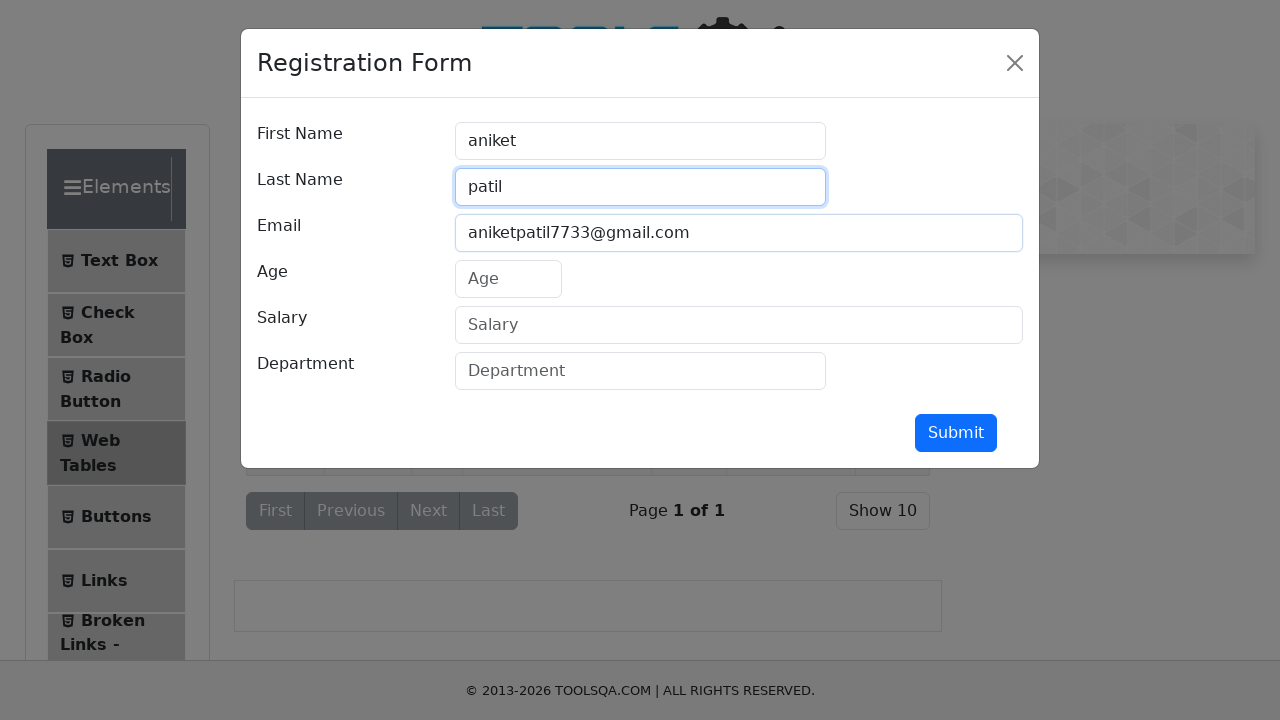

Filled age field with '19' on #age
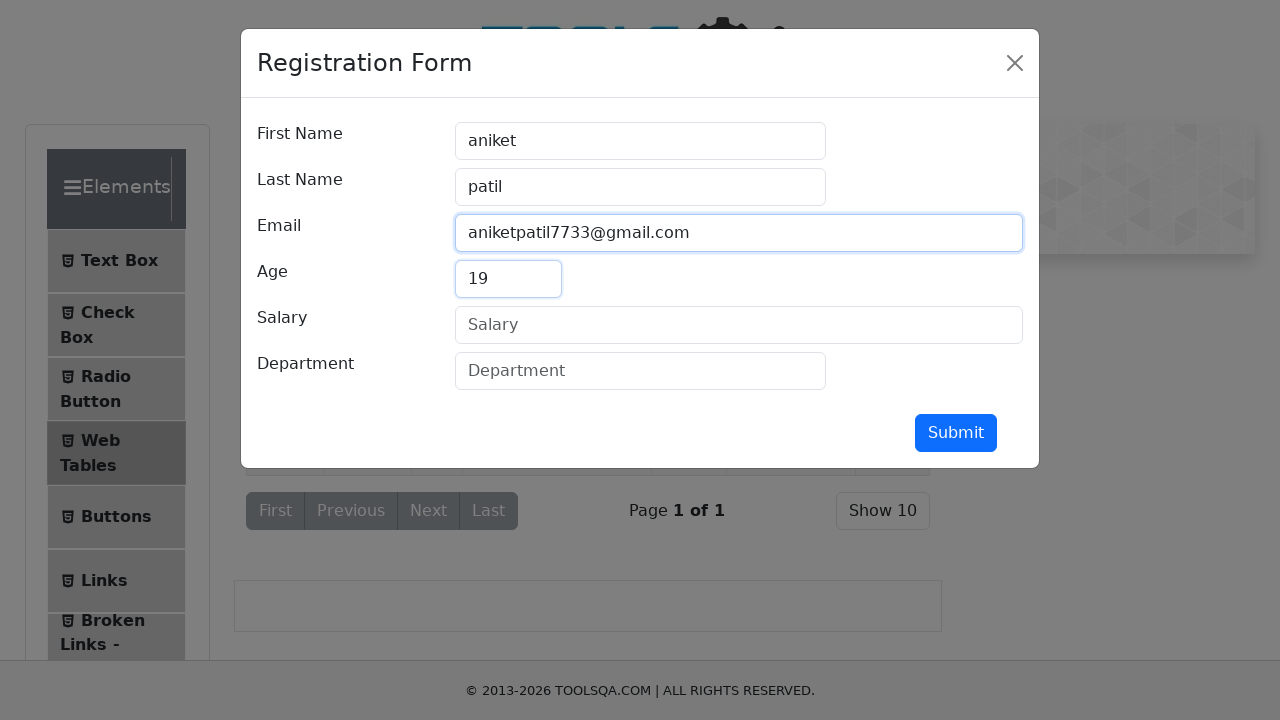

Filled salary field with '20000' on #salary
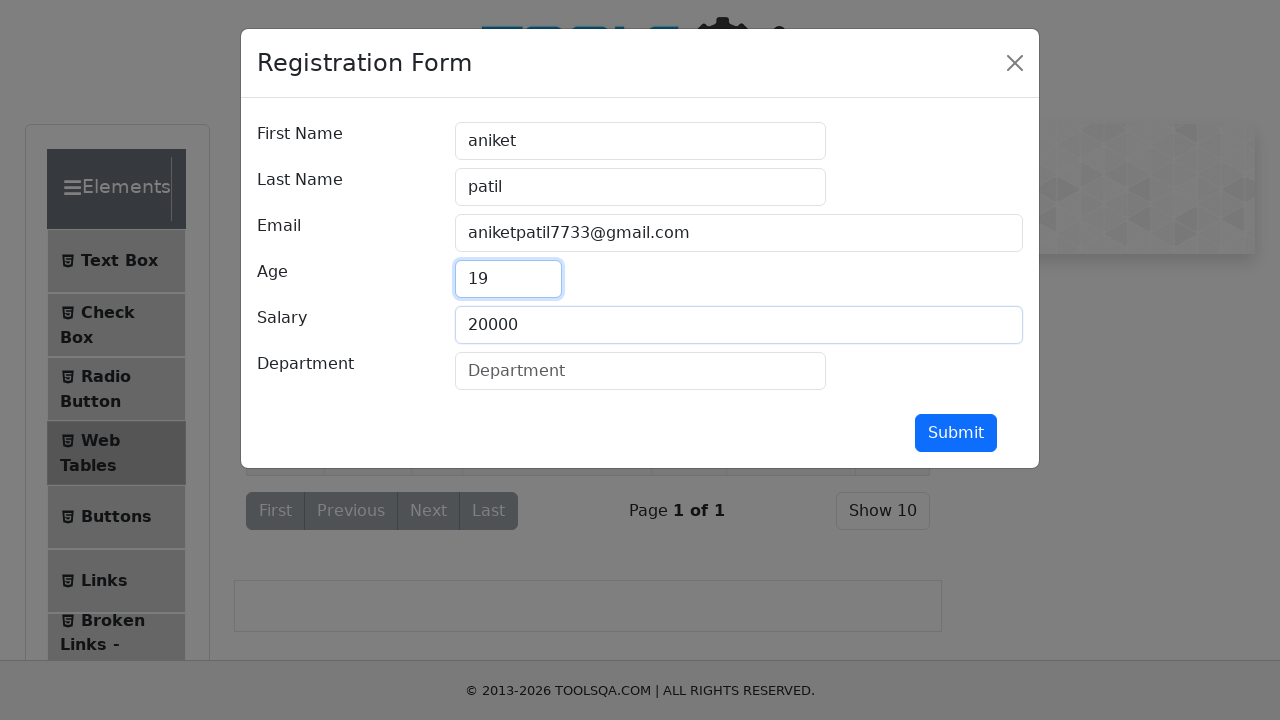

Filled department field with 'engineering' on #department
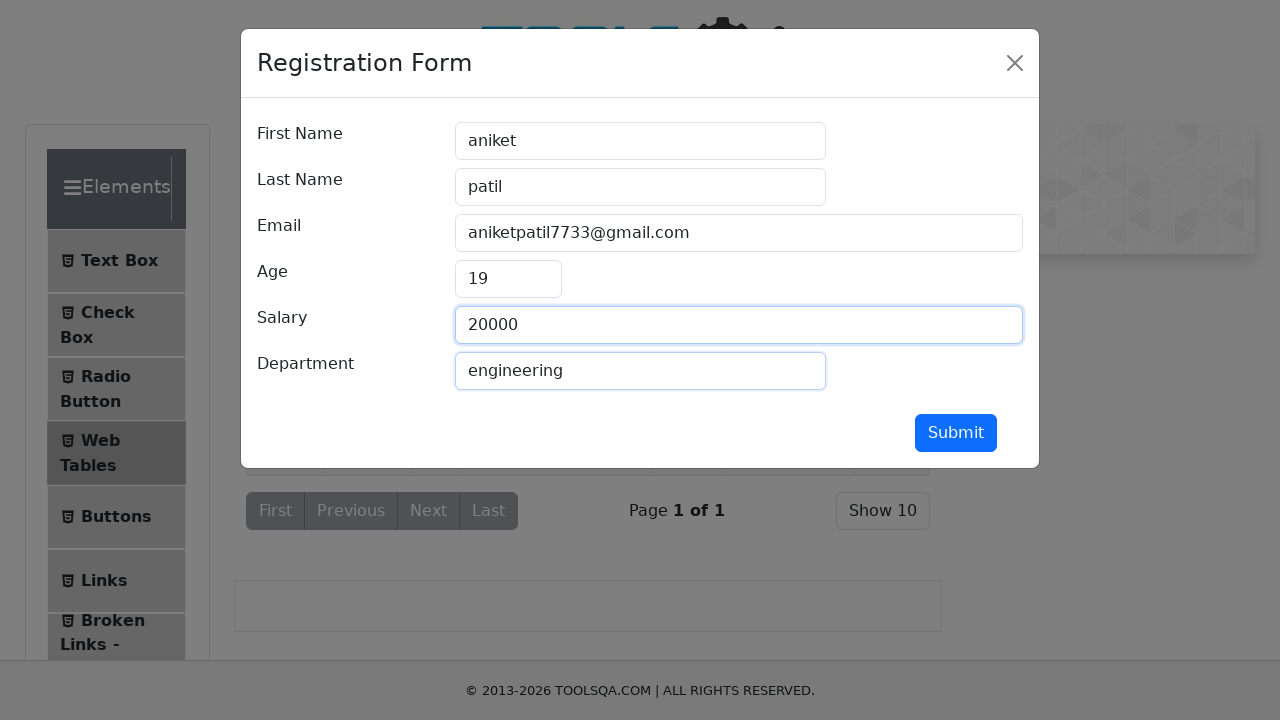

Clicked submit button to add the new record at (956, 433) on #submit
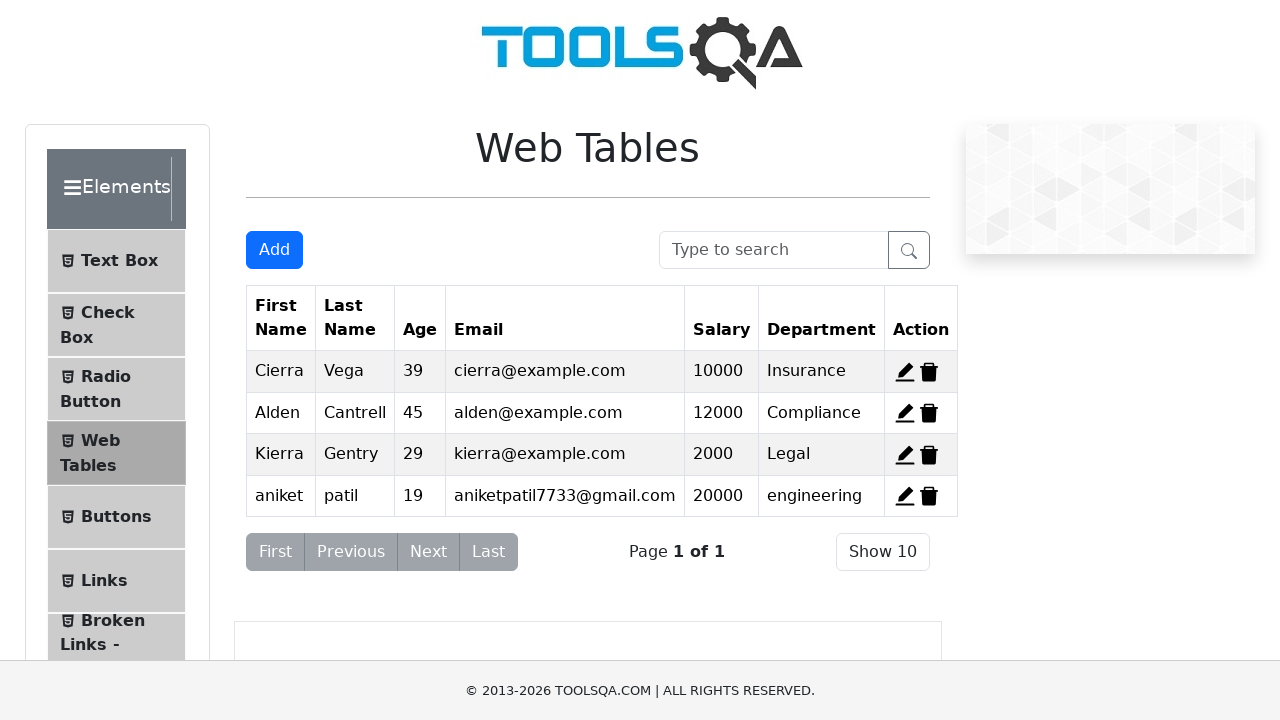

Clicked delete button to remove the first record from the table at (929, 372) on xpath=//*[@id='delete-record-1']
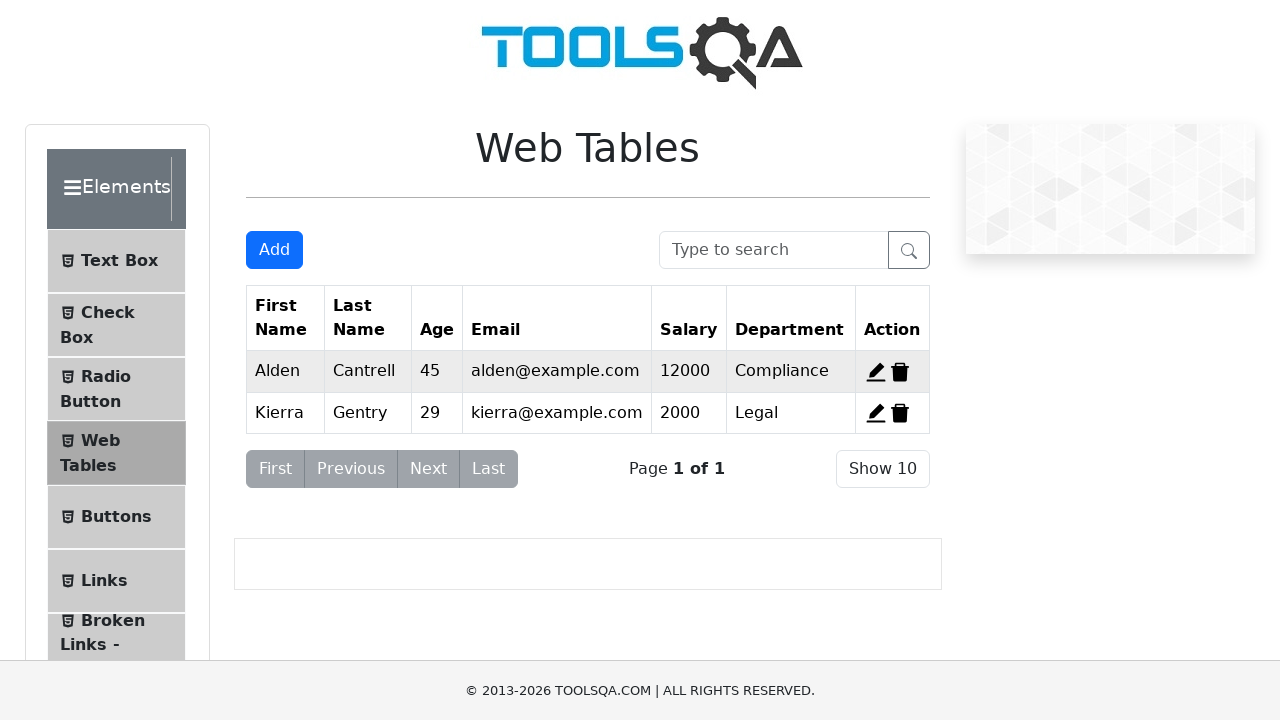

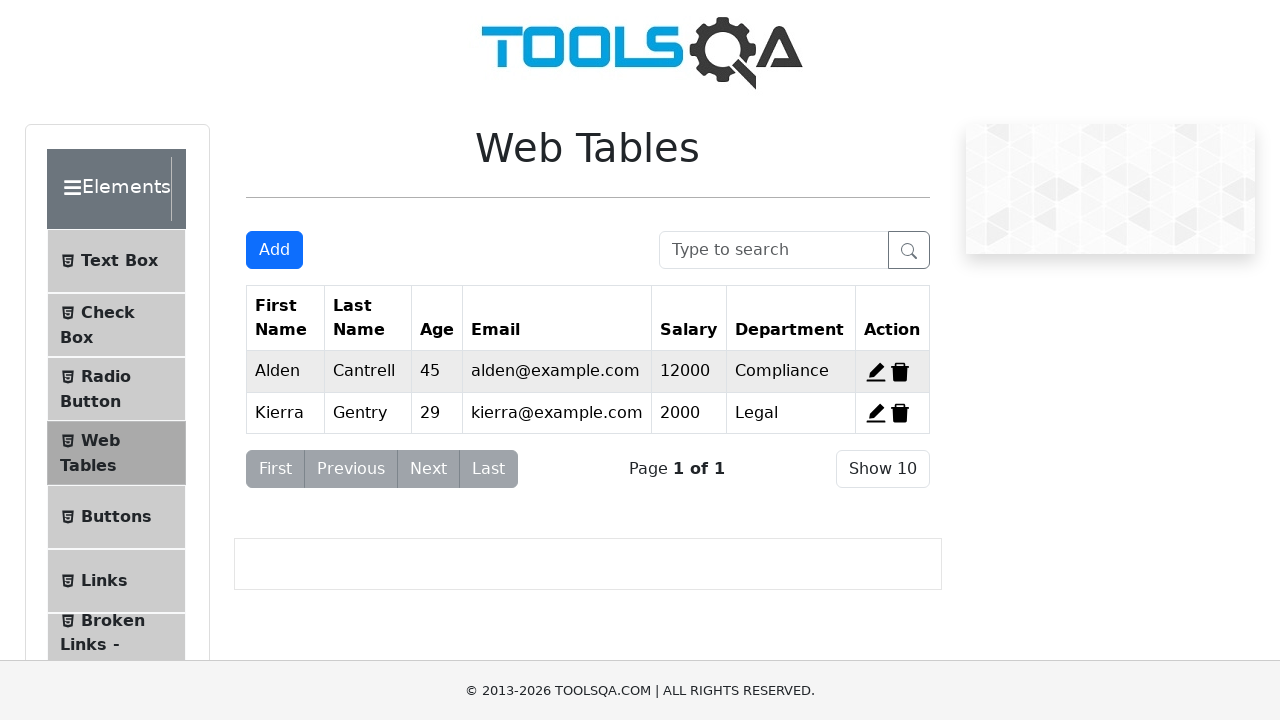